Navigates to an automation practice page, counts links on the page and in the footer section, then opens all links from the fourth footer section in new tabs using Ctrl+Enter

Starting URL: https://rahulshettyacademy.com/AutomationPractice/

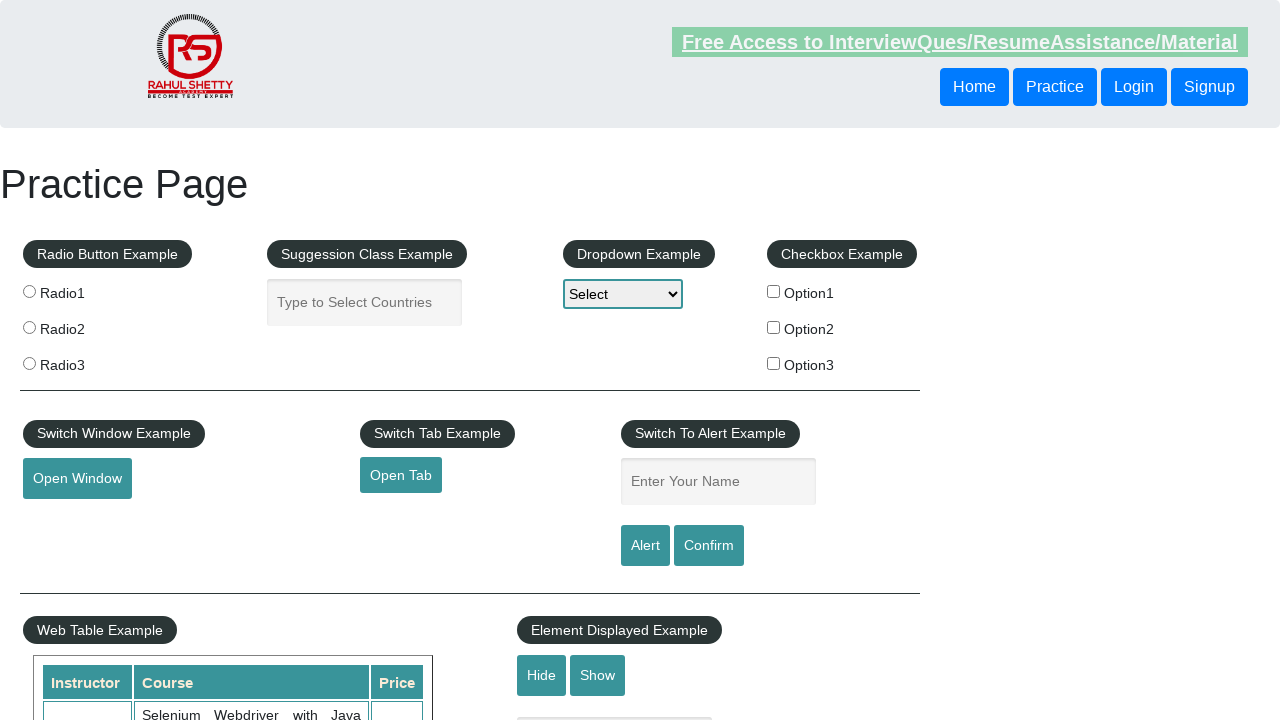

Waited for footer section to load
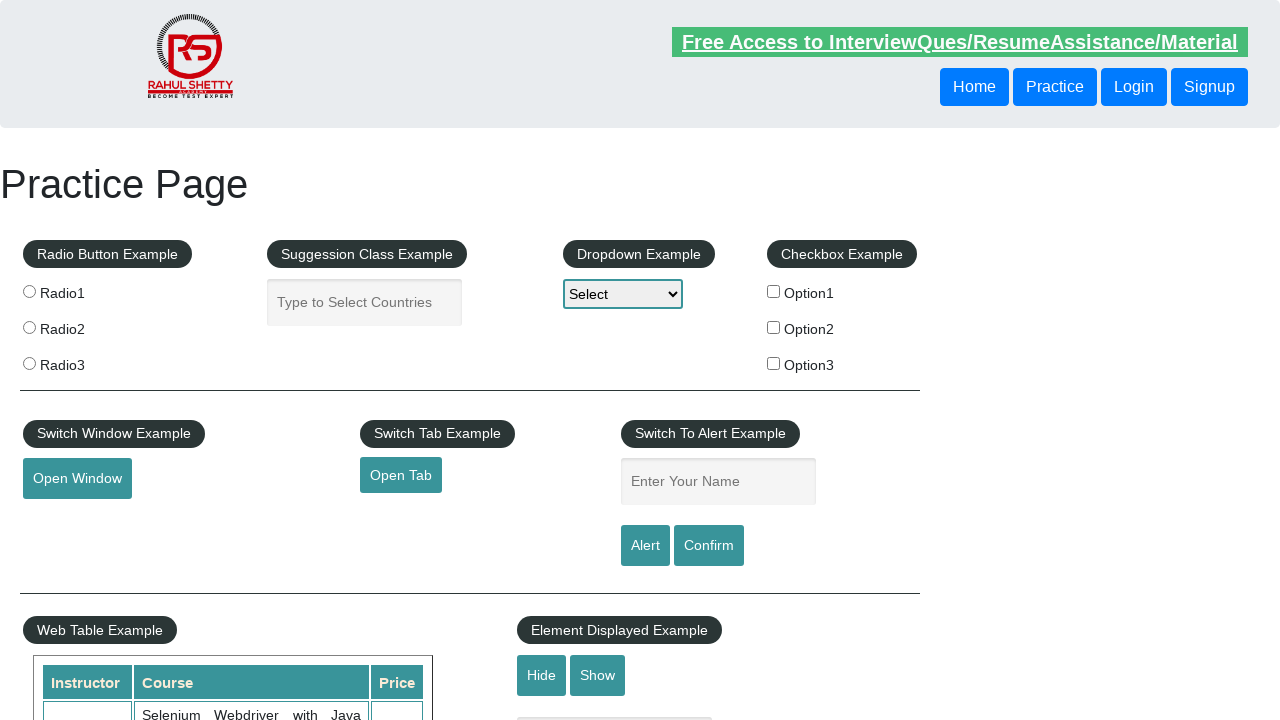

Located the fourth footer section
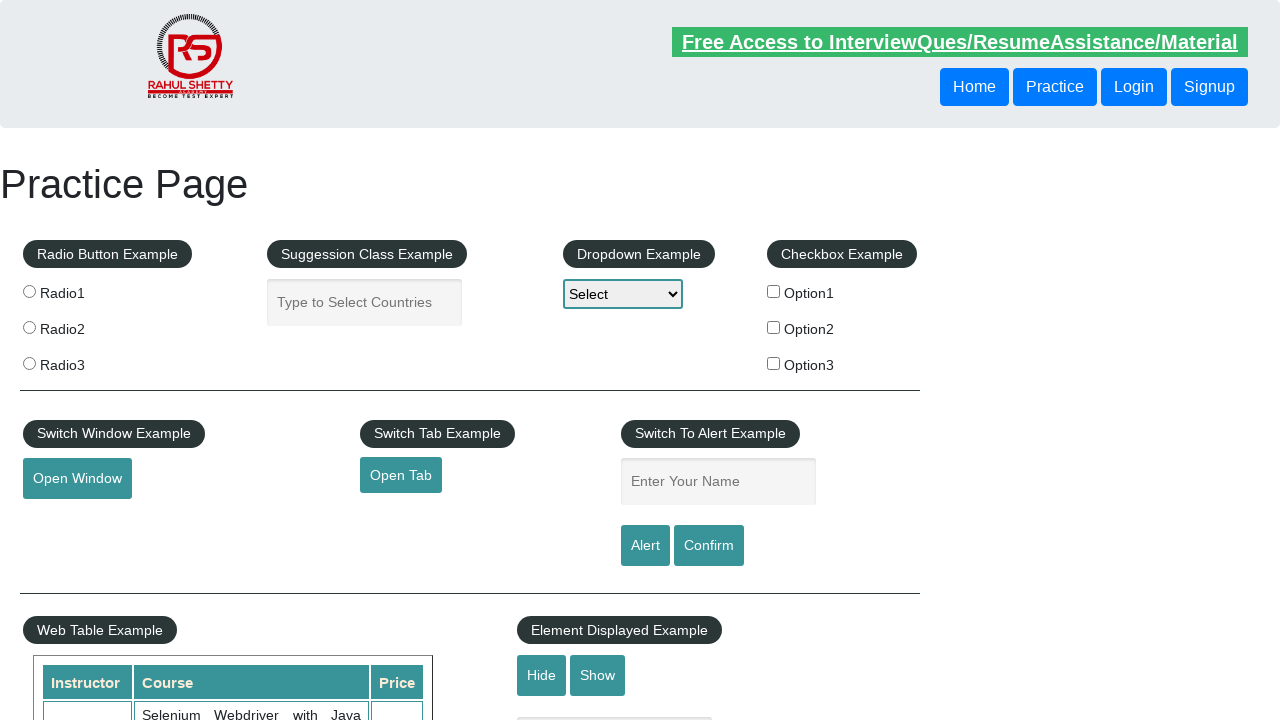

Located all links in the fourth footer section
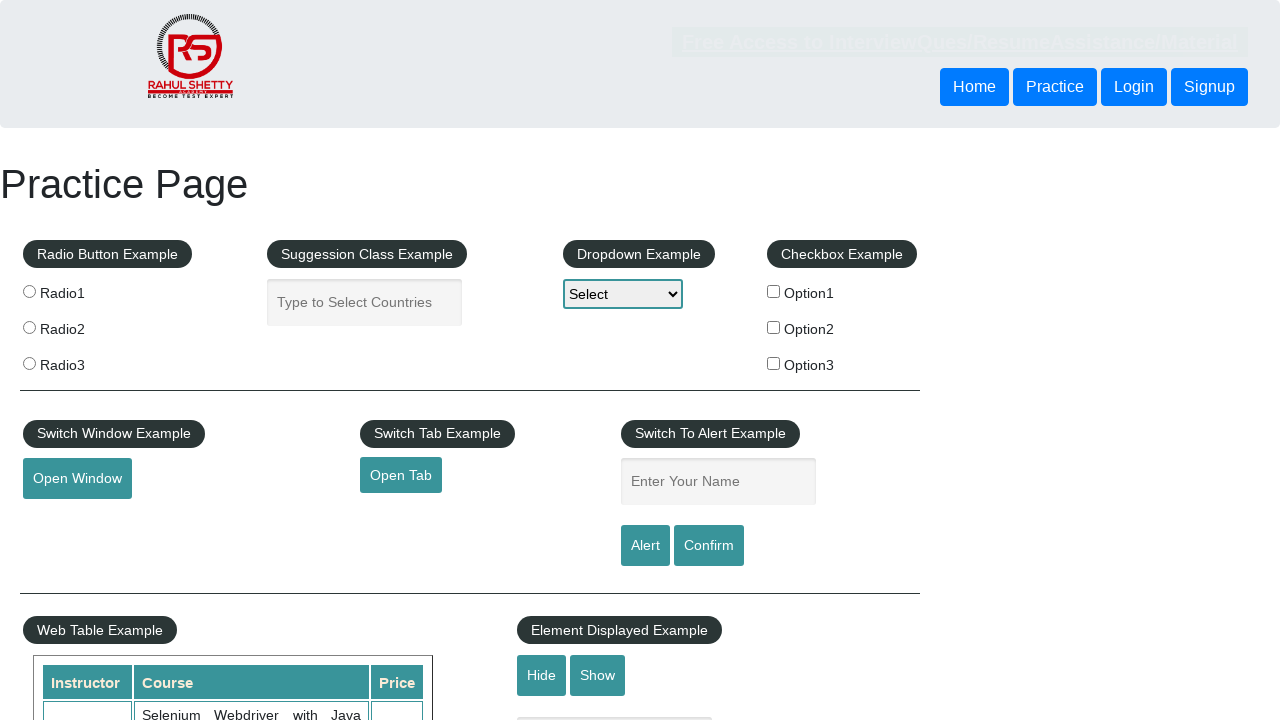

Counted 5 links in the fourth footer section
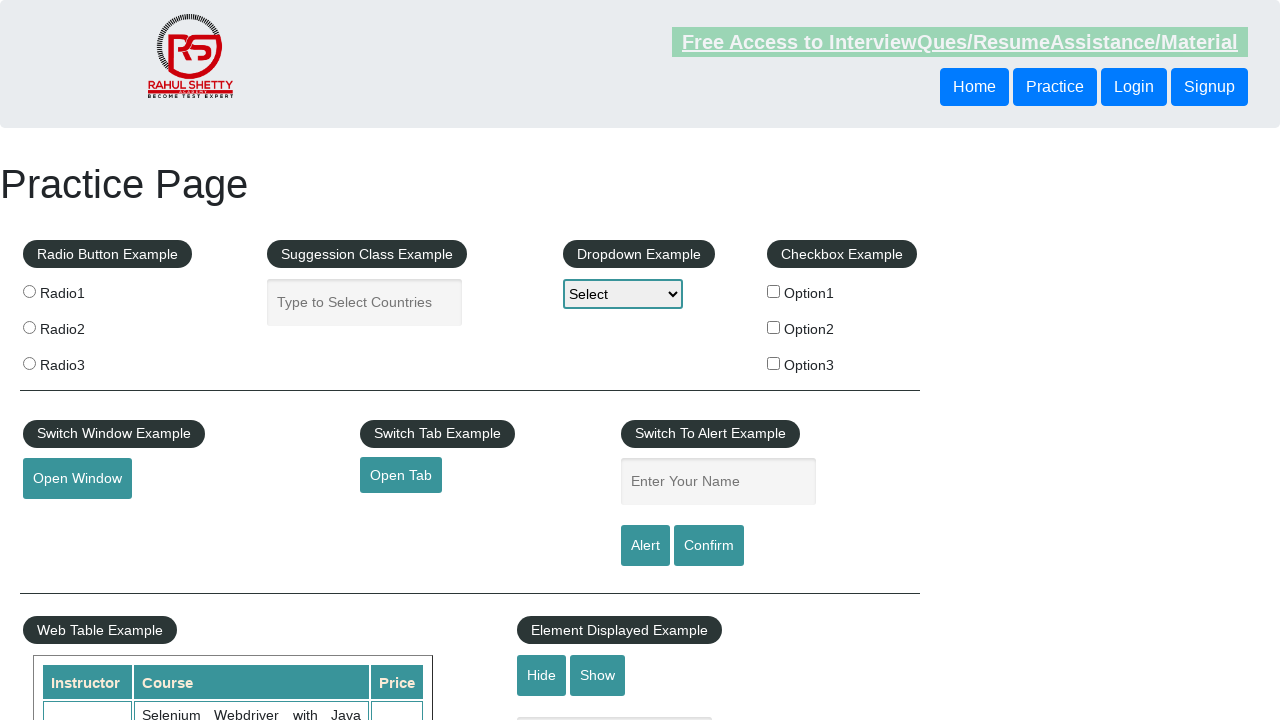

Opened link 1 of 5 from fourth footer section in new tab using Ctrl+Click at (1101, 482) on xpath=//table/tbody/tr/td[4]/ul >> a >> nth=0
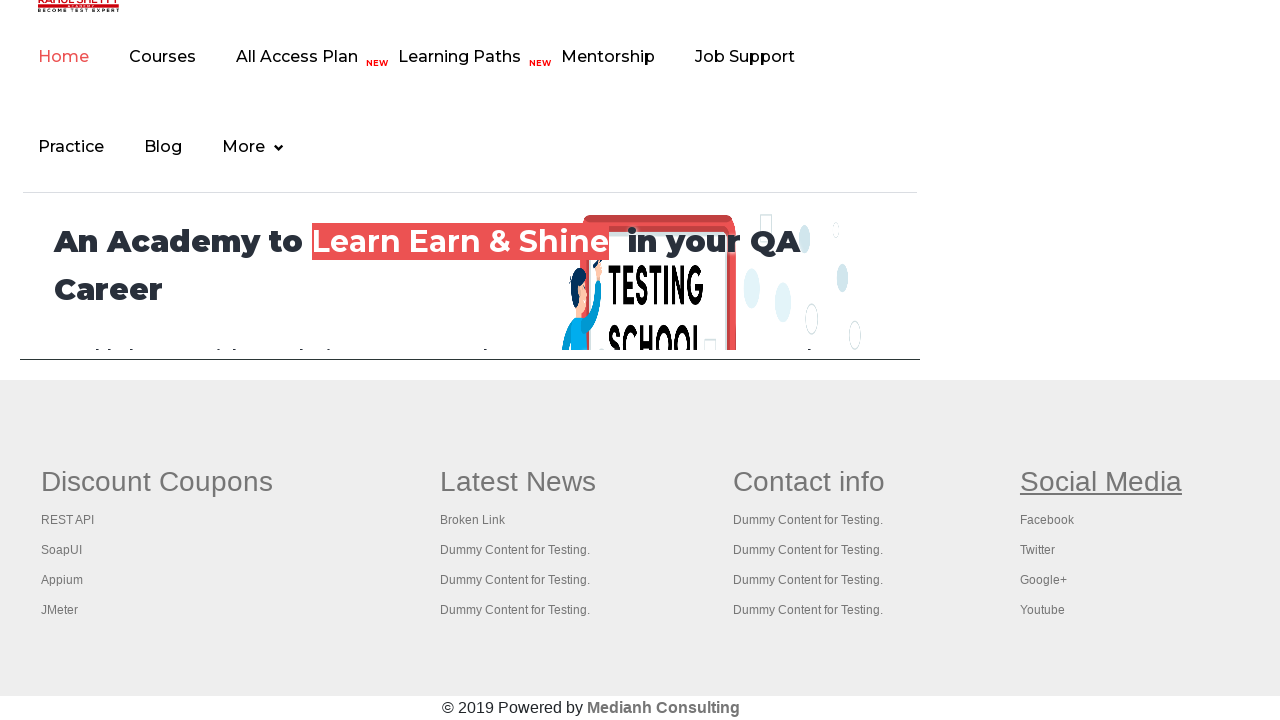

Opened link 2 of 5 from fourth footer section in new tab using Ctrl+Click at (1047, 520) on xpath=//table/tbody/tr/td[4]/ul >> a >> nth=1
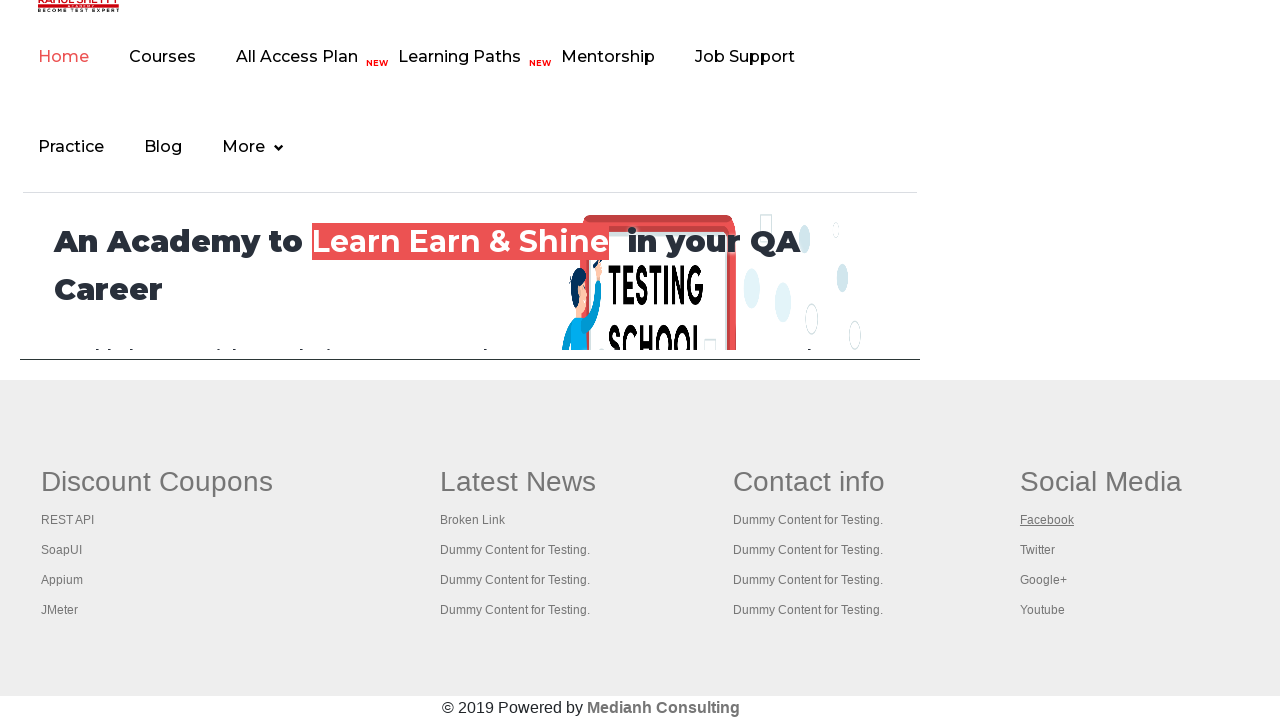

Opened link 3 of 5 from fourth footer section in new tab using Ctrl+Click at (1037, 550) on xpath=//table/tbody/tr/td[4]/ul >> a >> nth=2
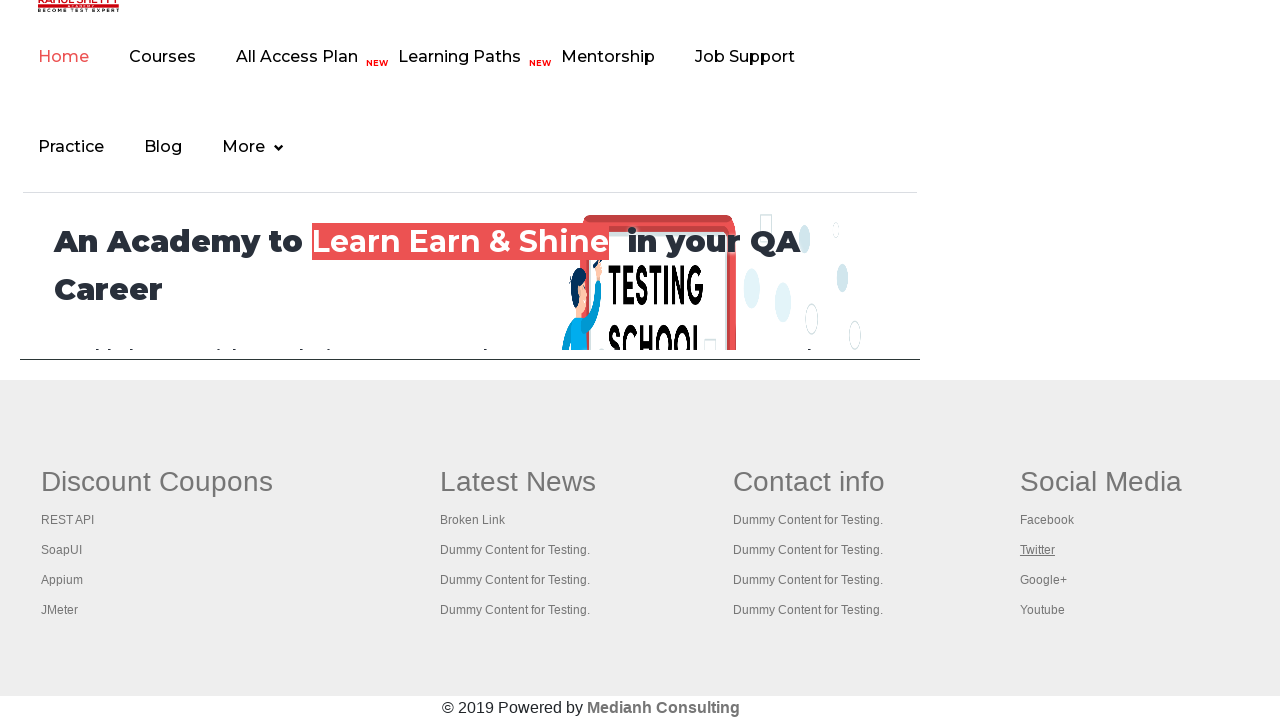

Opened link 4 of 5 from fourth footer section in new tab using Ctrl+Click at (1043, 580) on xpath=//table/tbody/tr/td[4]/ul >> a >> nth=3
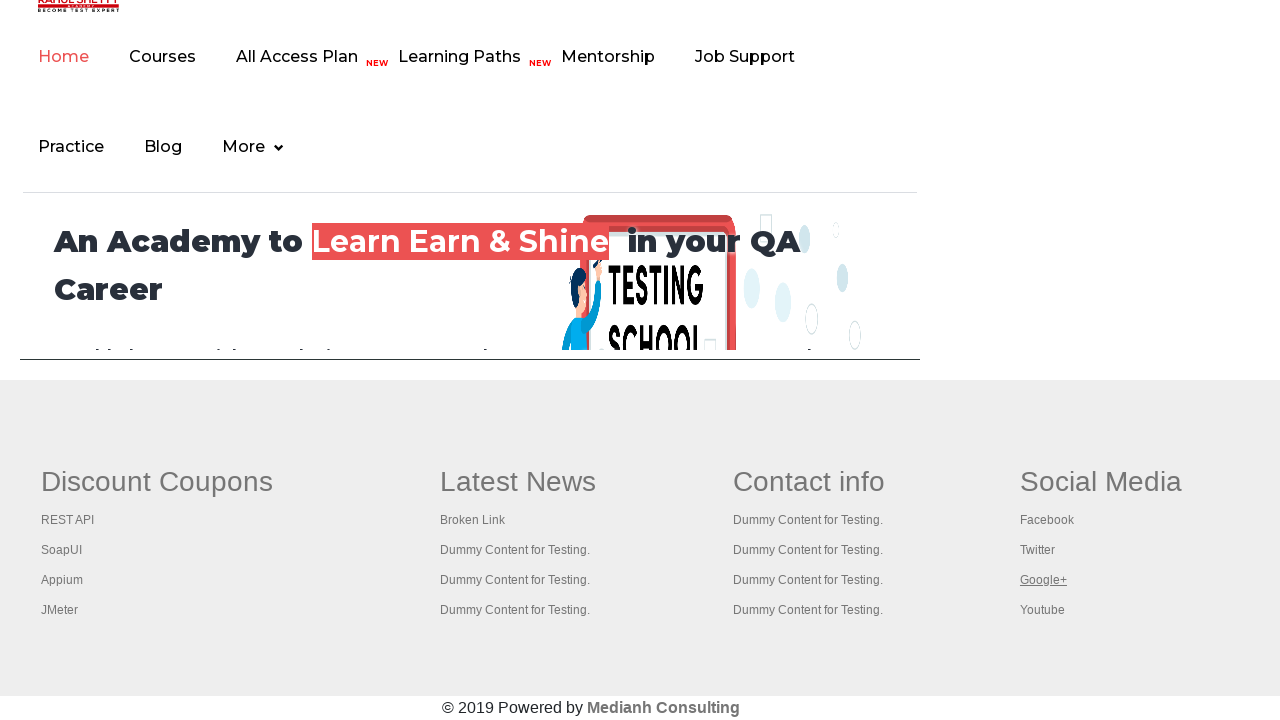

Opened link 5 of 5 from fourth footer section in new tab using Ctrl+Click at (1042, 610) on xpath=//table/tbody/tr/td[4]/ul >> a >> nth=4
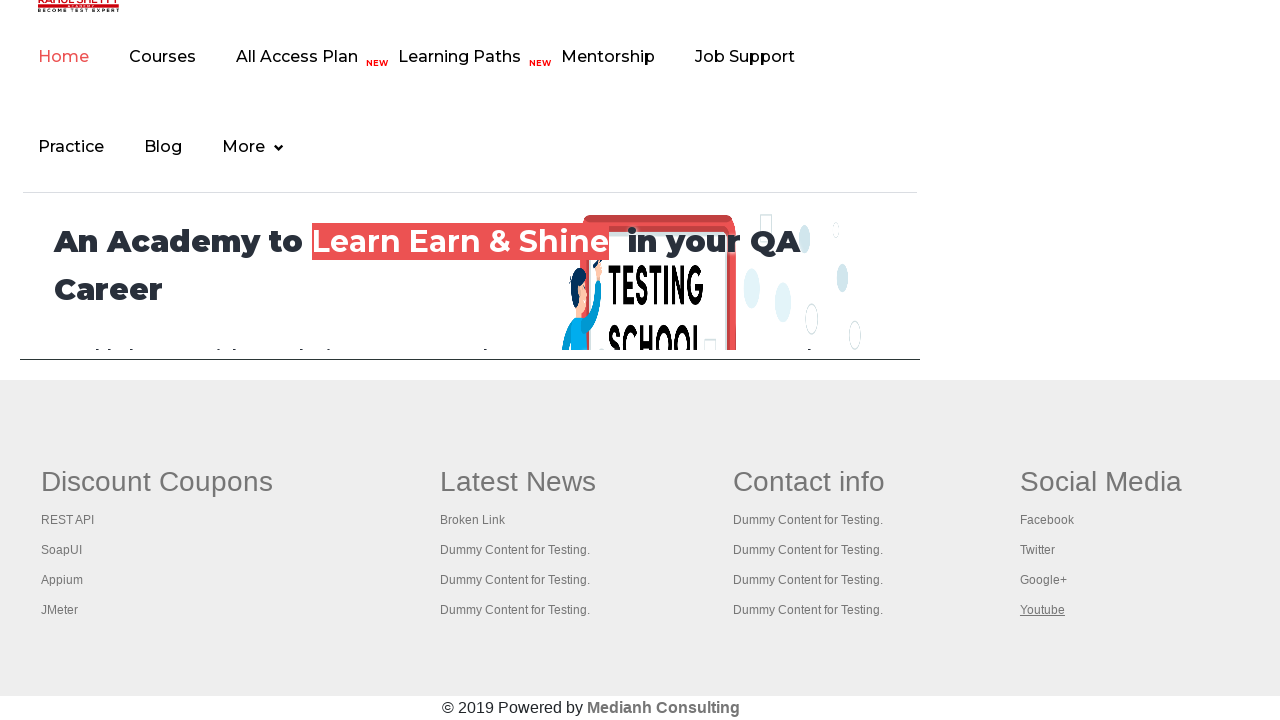

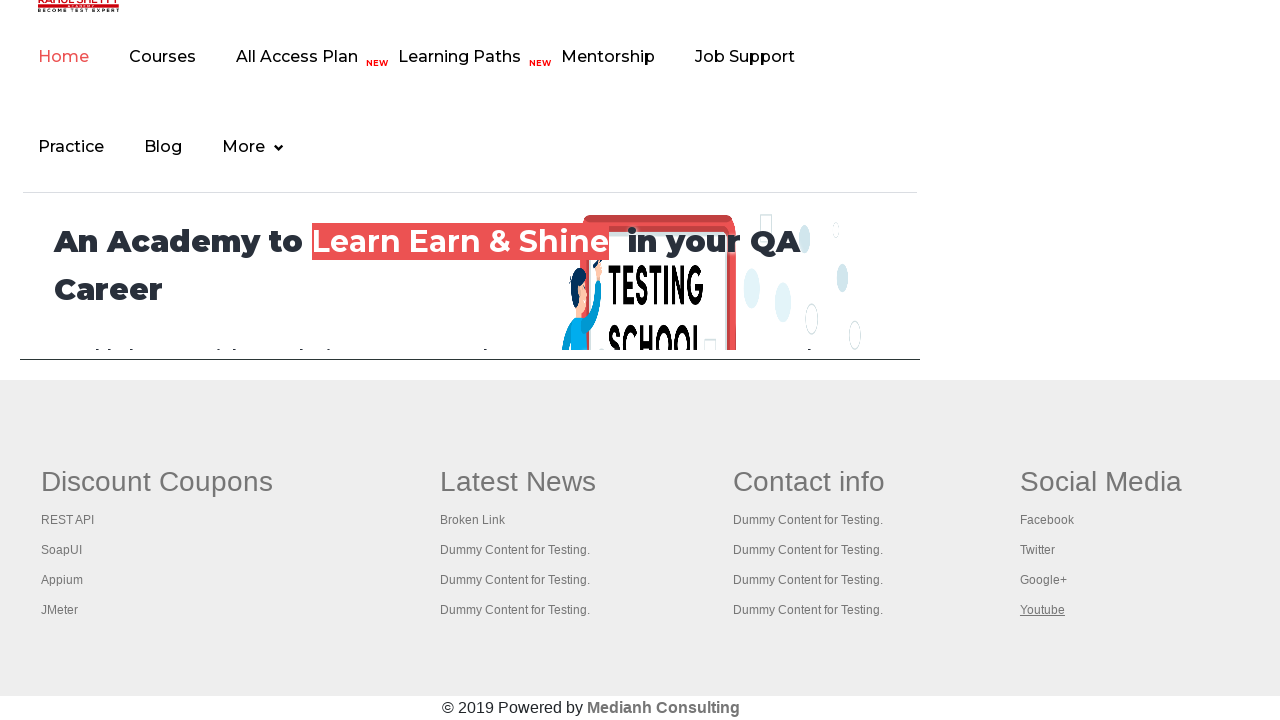